Tests browser window management by opening multiple windows, clicking buttons to create new windows, and switching between them

Starting URL: https://demoqa.com/browser-windows

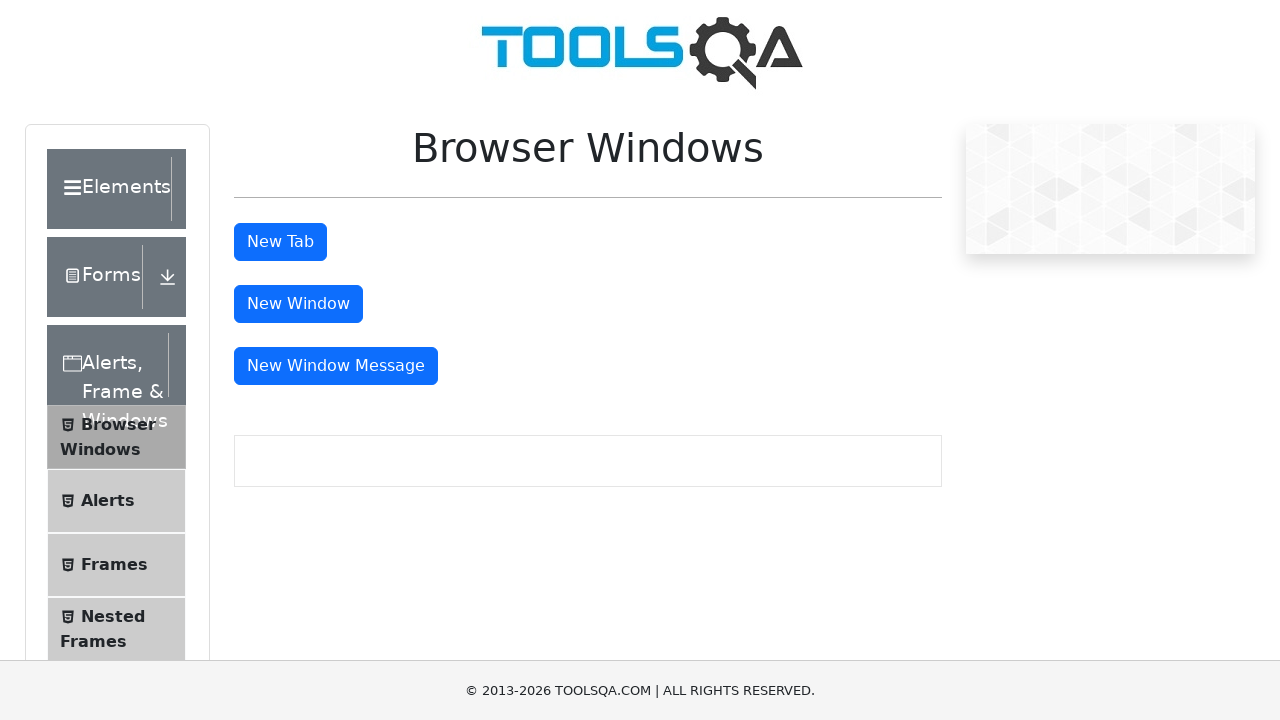

Clicked button to open new window at (298, 304) on #windowButton
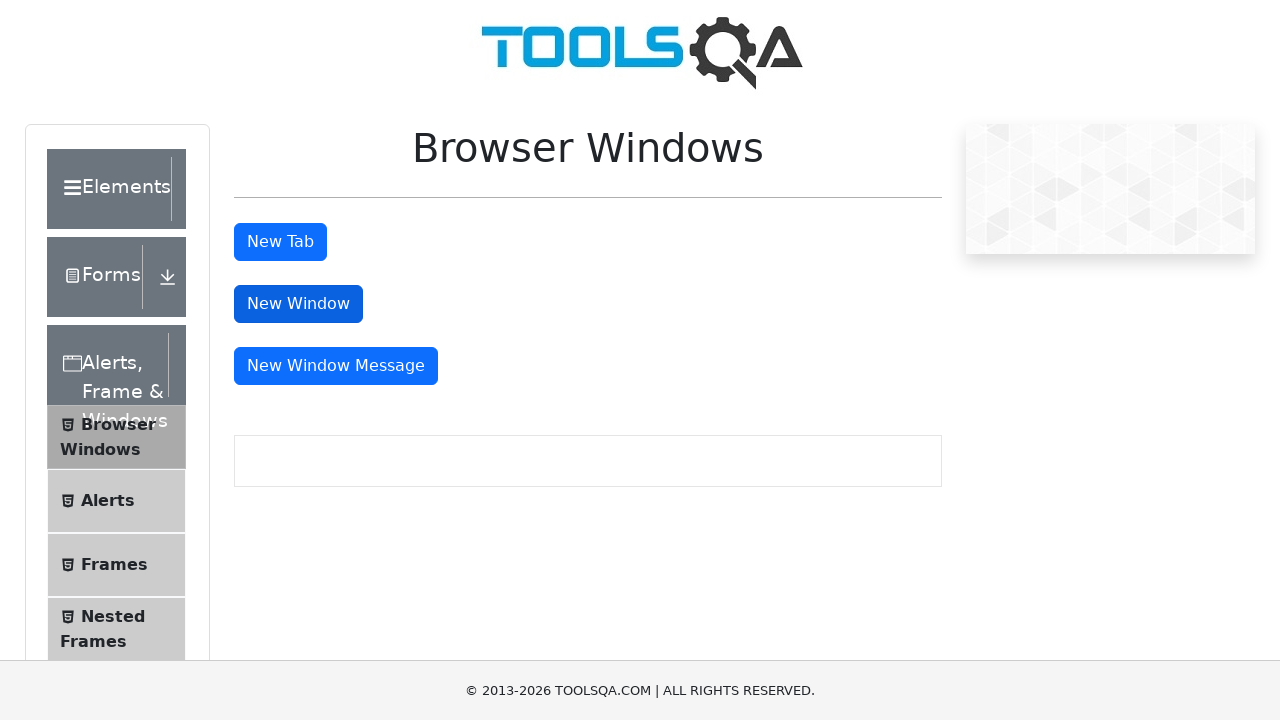

Clicked button to open message window at (336, 366) on #messageWindowButton
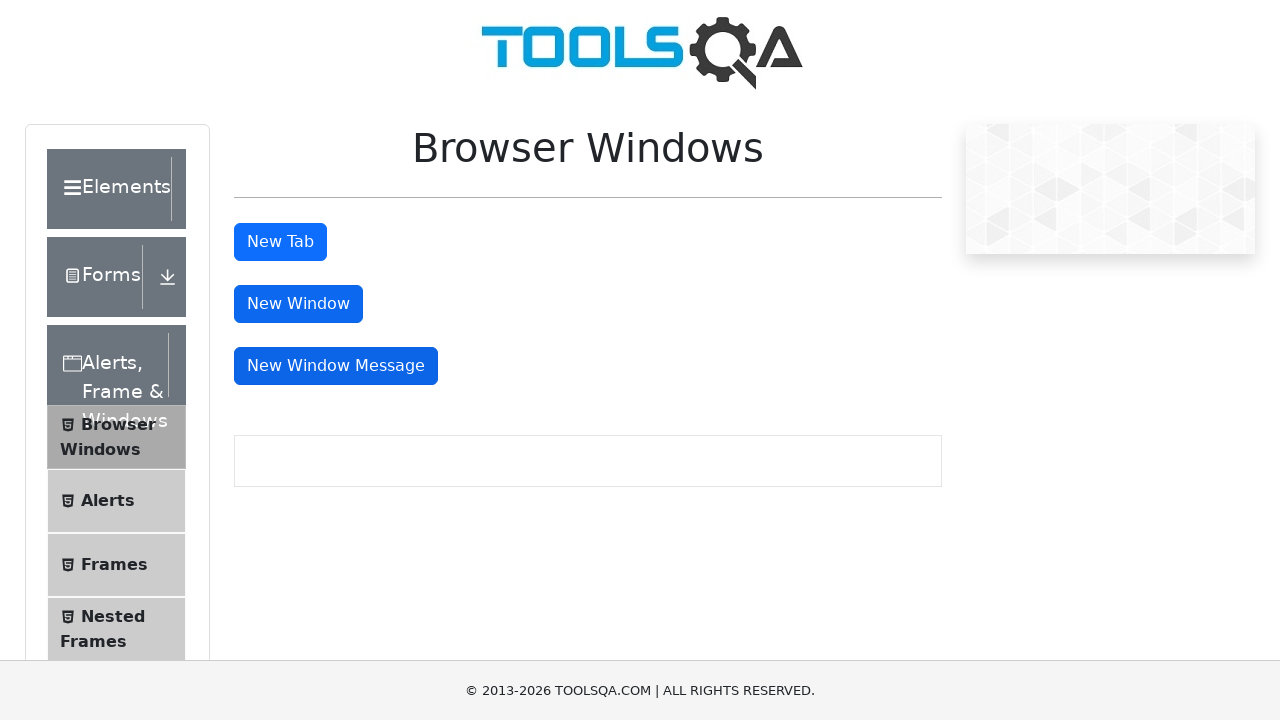

Retrieved all open window handles
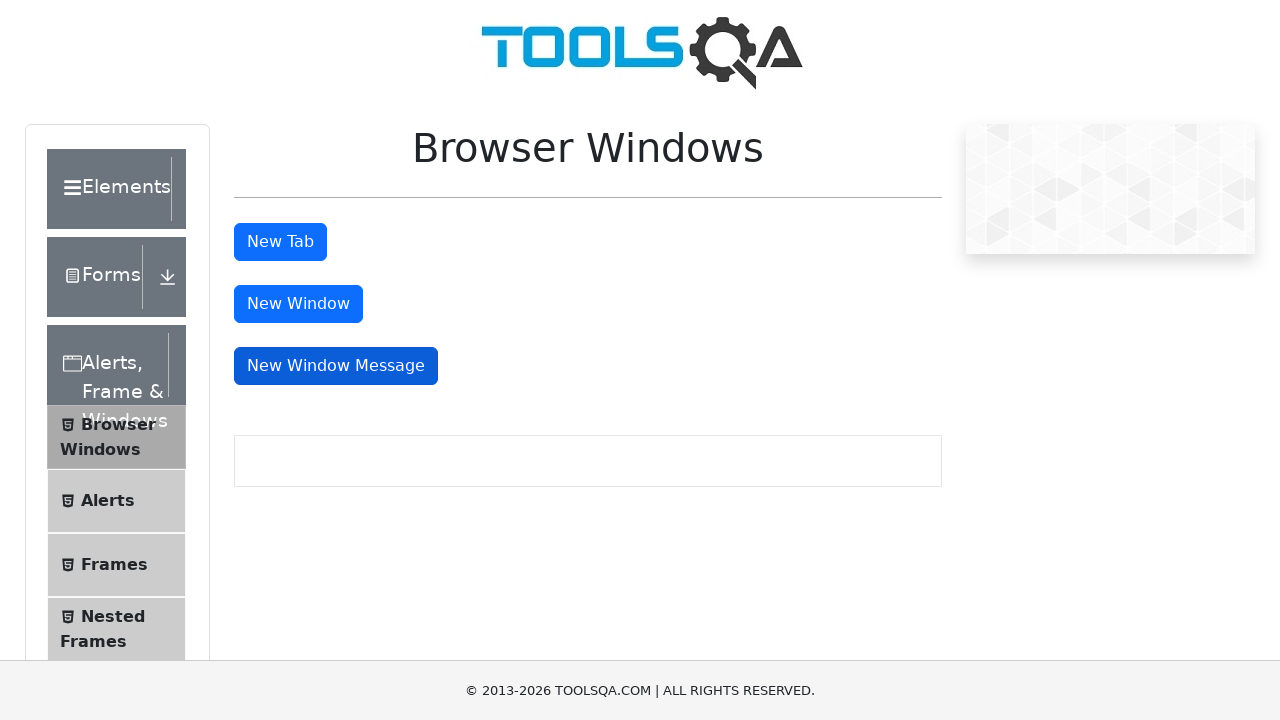

Switched to new window and brought it to front
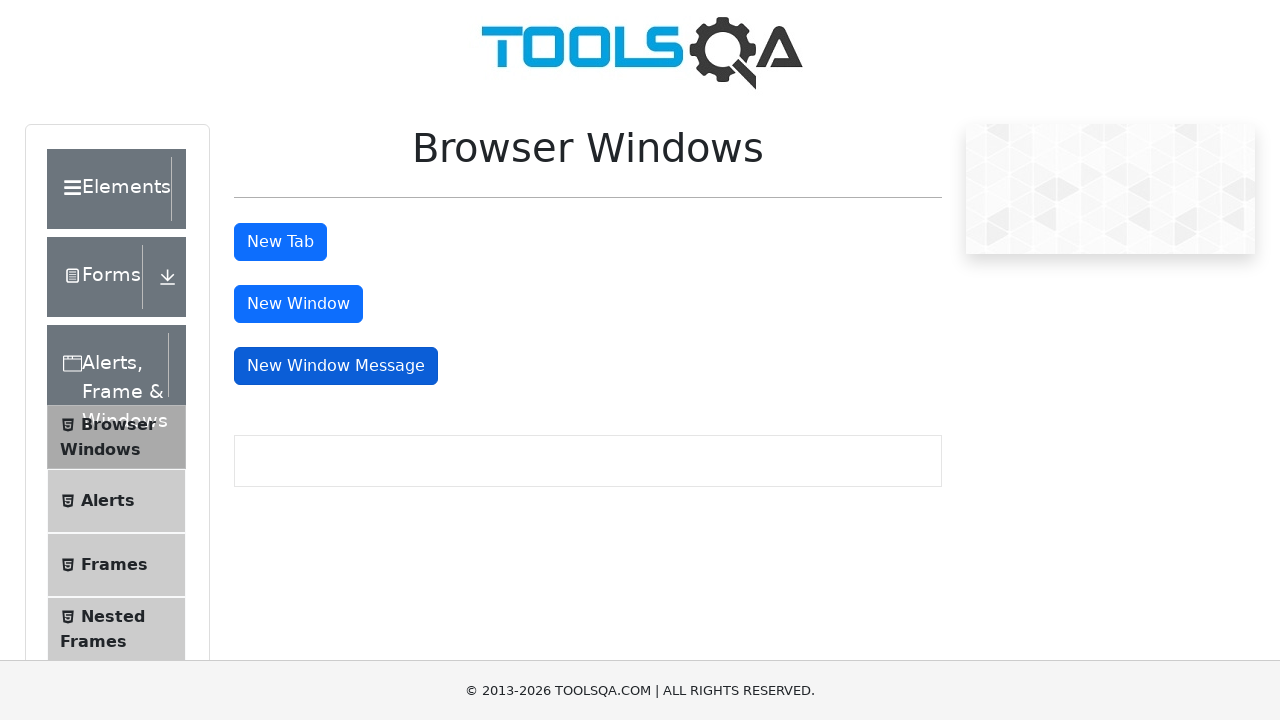

Switched to new window and brought it to front
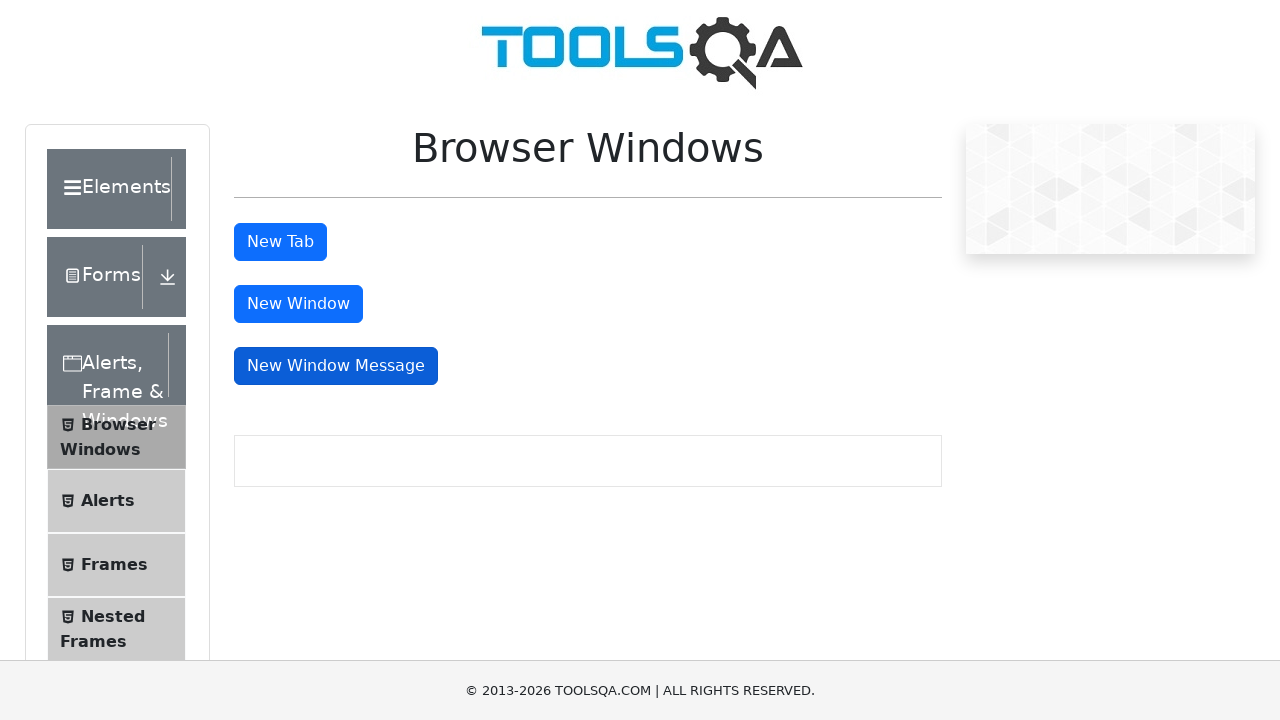

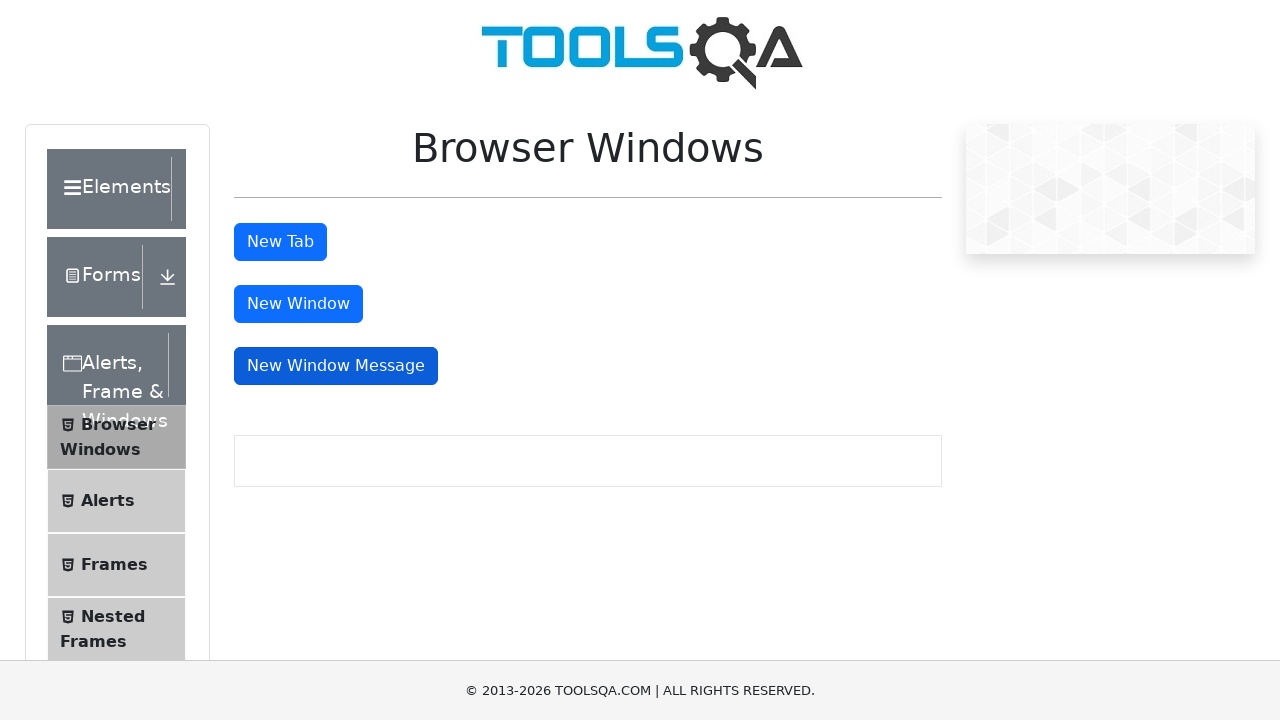